Tests clearing the text filter after entering a search term

Starting URL: https://orfarchiv.news/

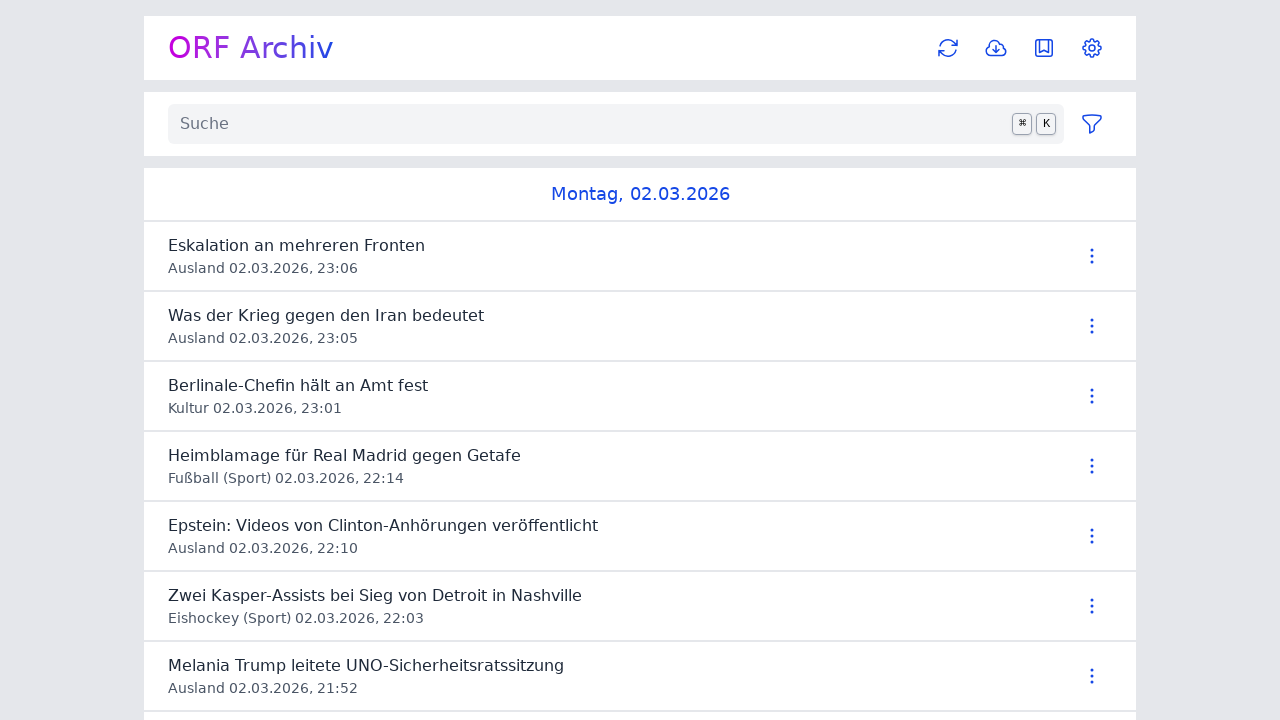

Waited for page content to load
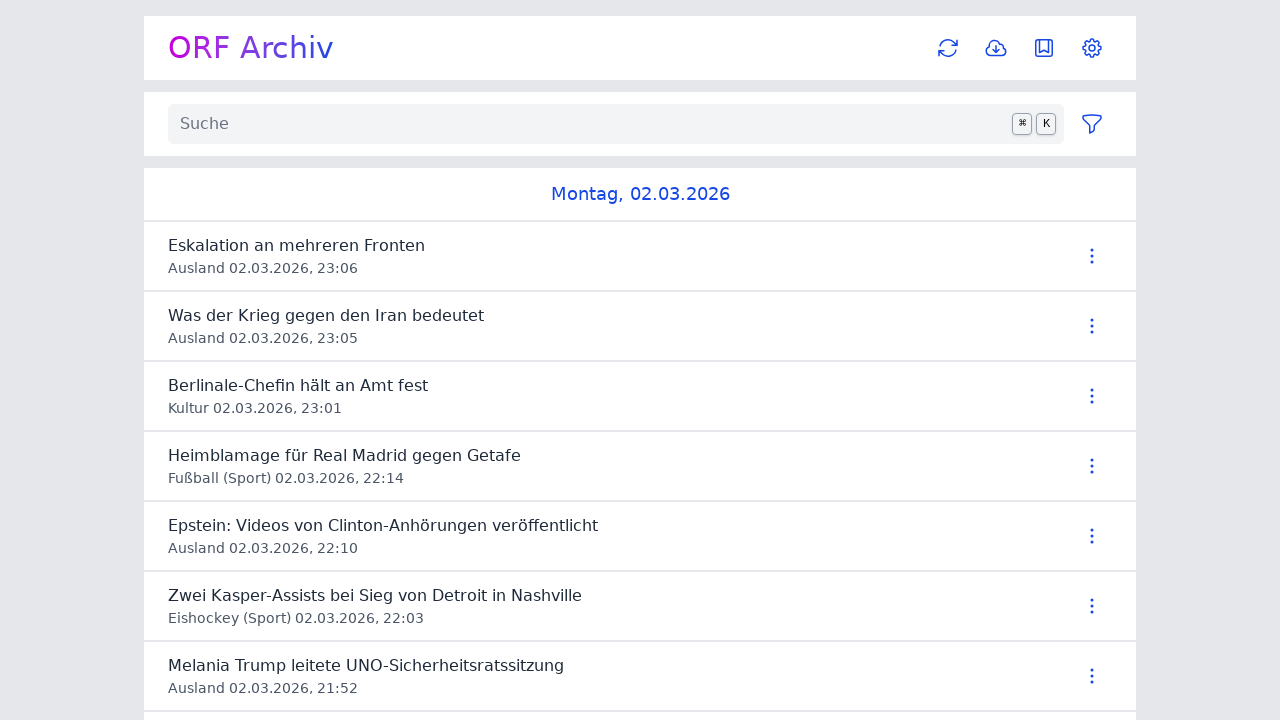

Filled text filter input with 'test search' on #news #news-filter input
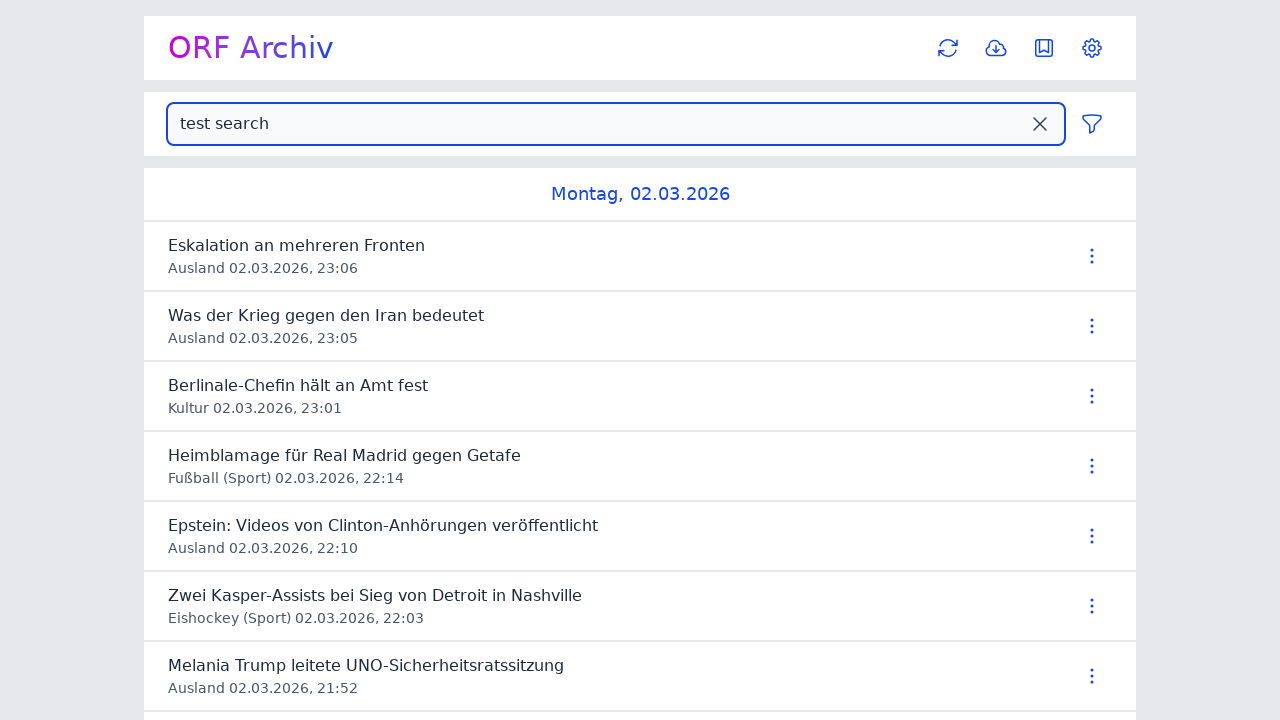

Waited 500ms for filter to apply
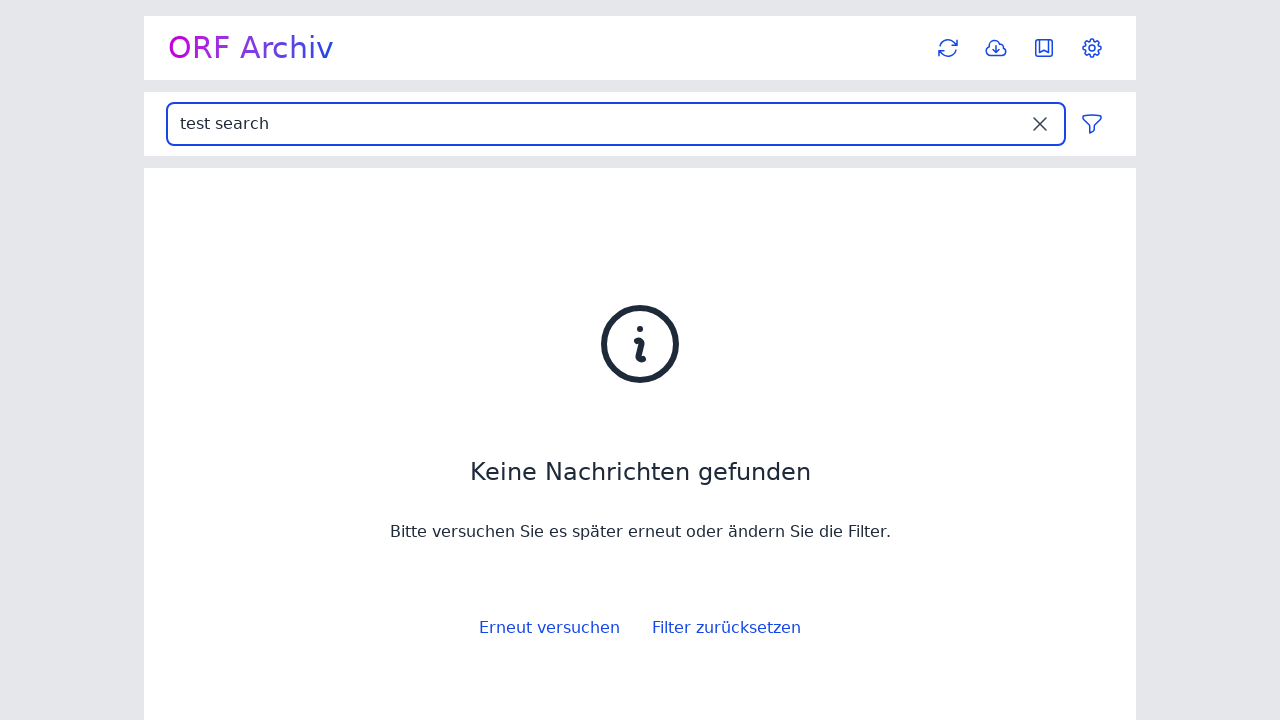

Clicked clear button to remove filter at (1040, 124) on #news #news-filter input + button
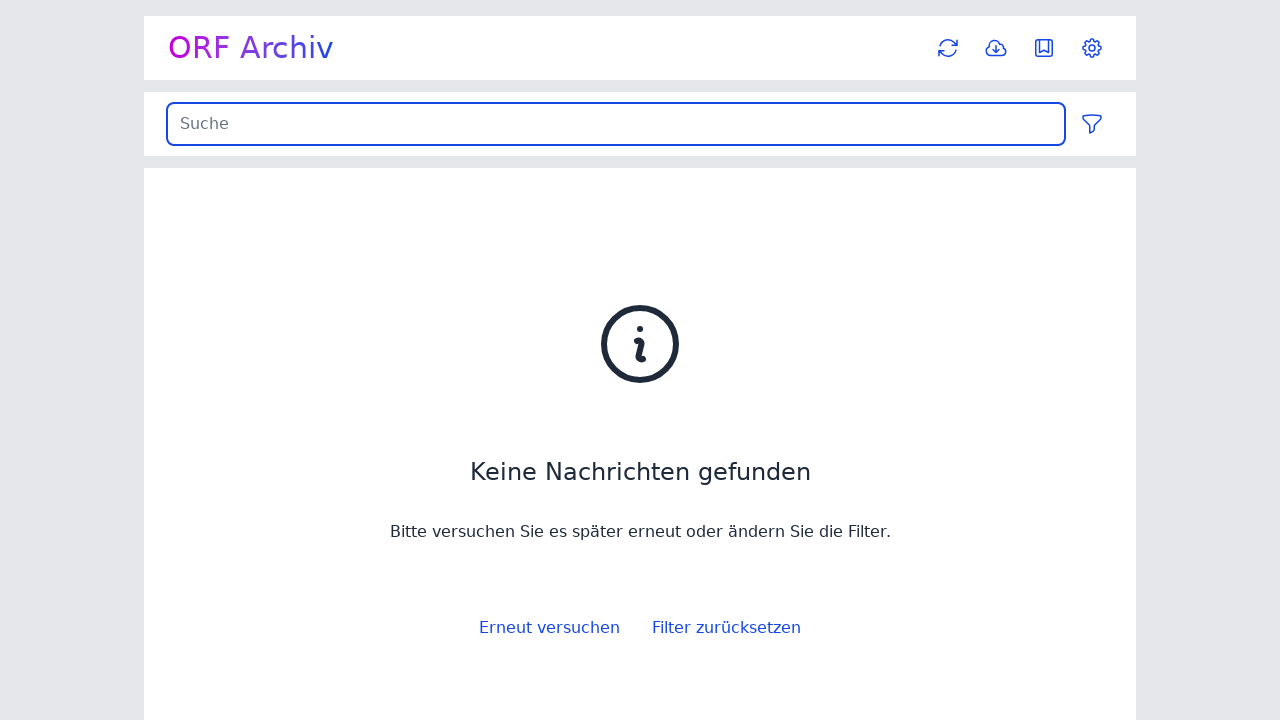

Verified that text filter input has been cleared
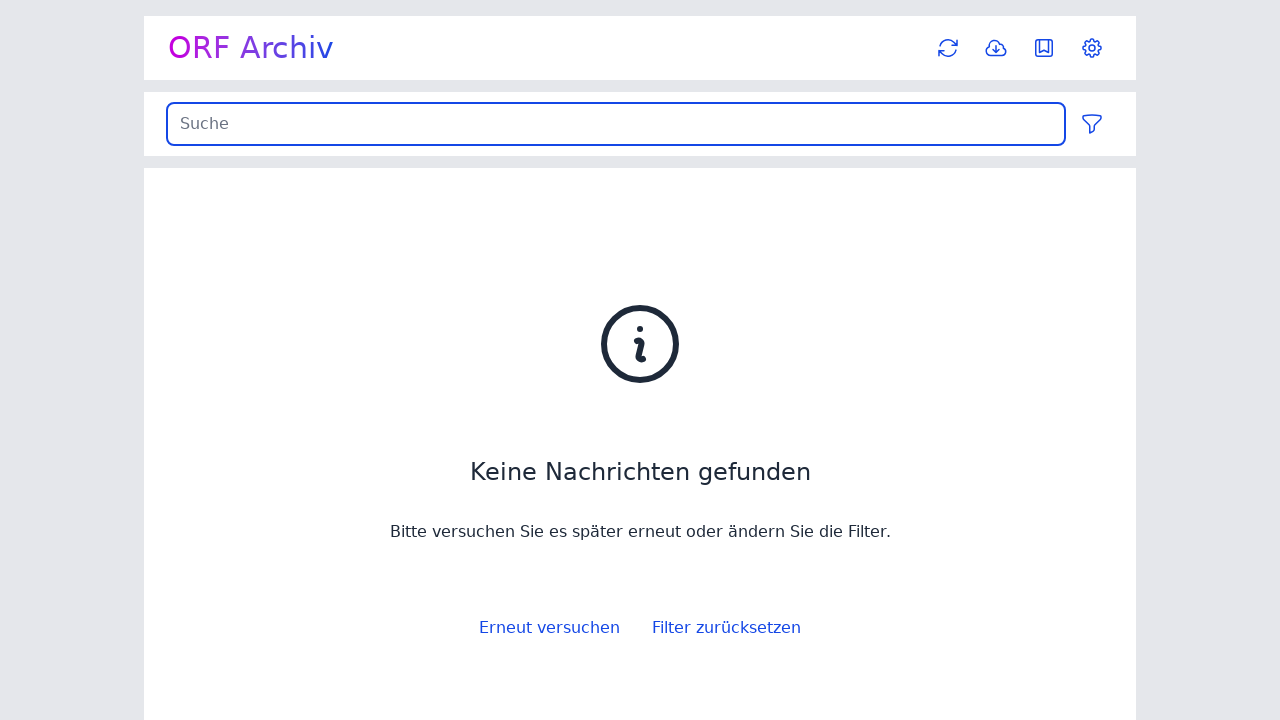

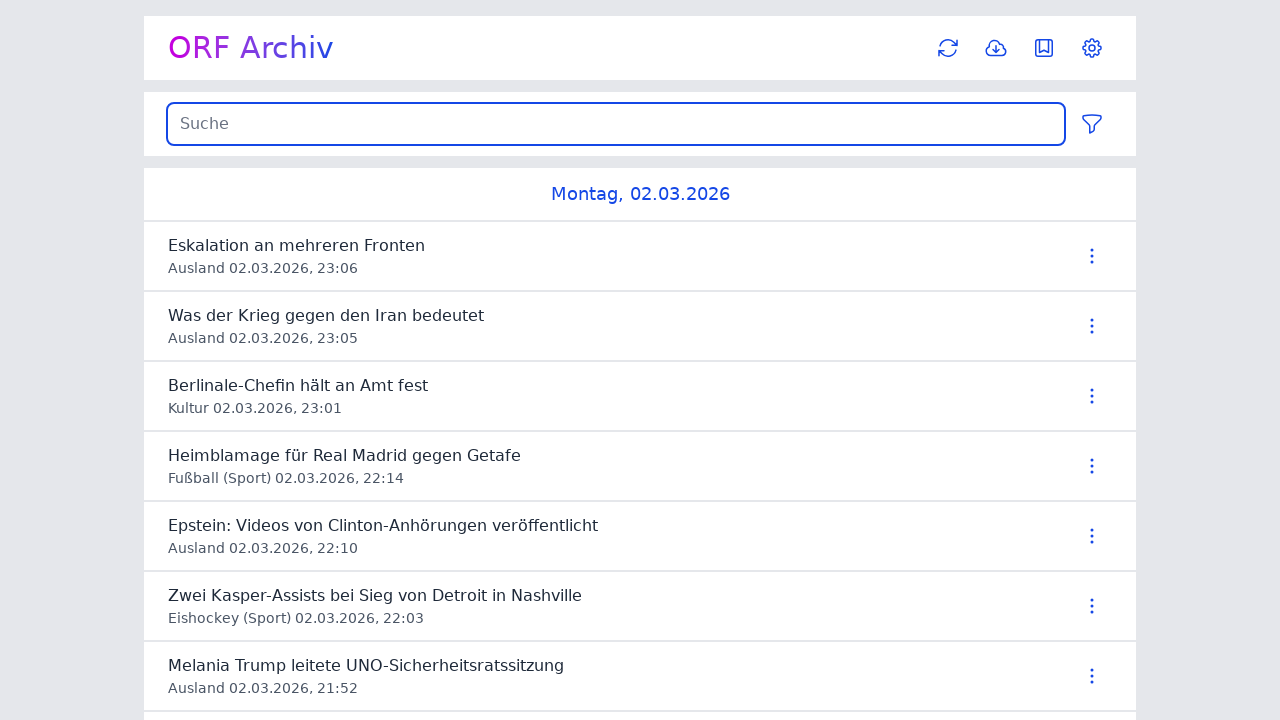